Tests registration form validation by submitting without street address and verifying the error message appears

Starting URL: https://parabank.parasoft.com/parabank/index.htm

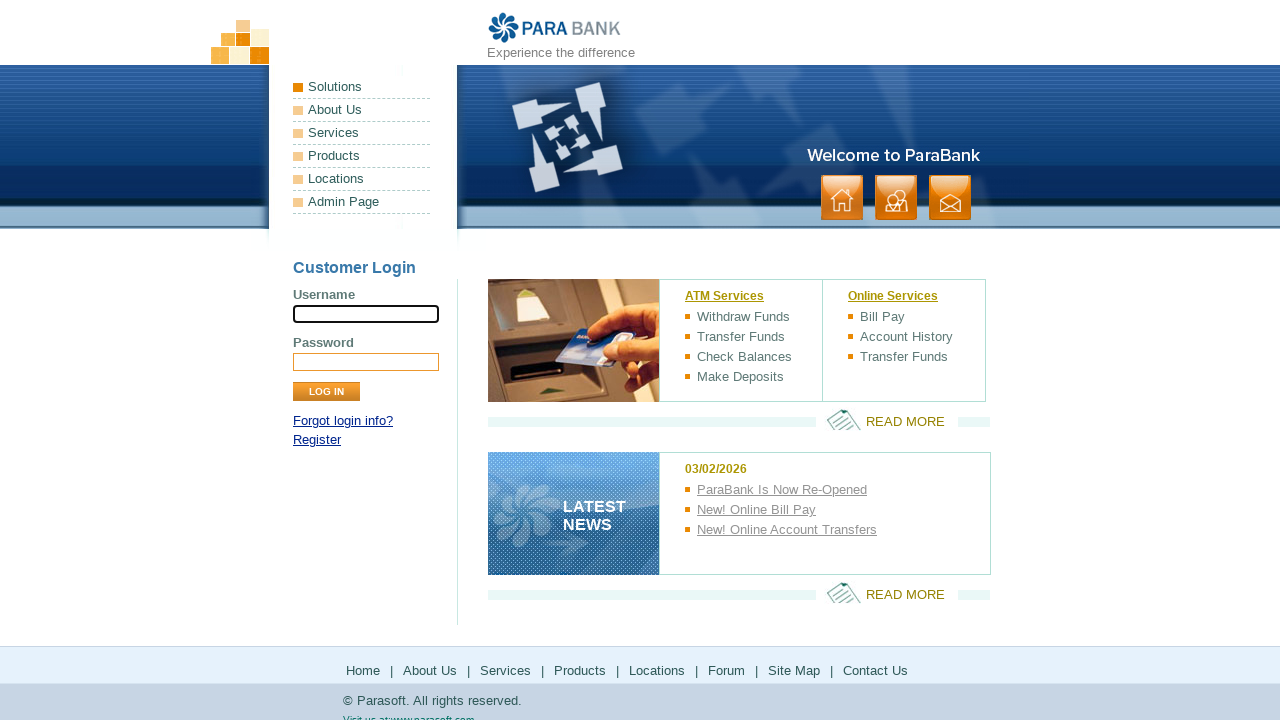

Clicked Register link at (317, 440) on text=Register
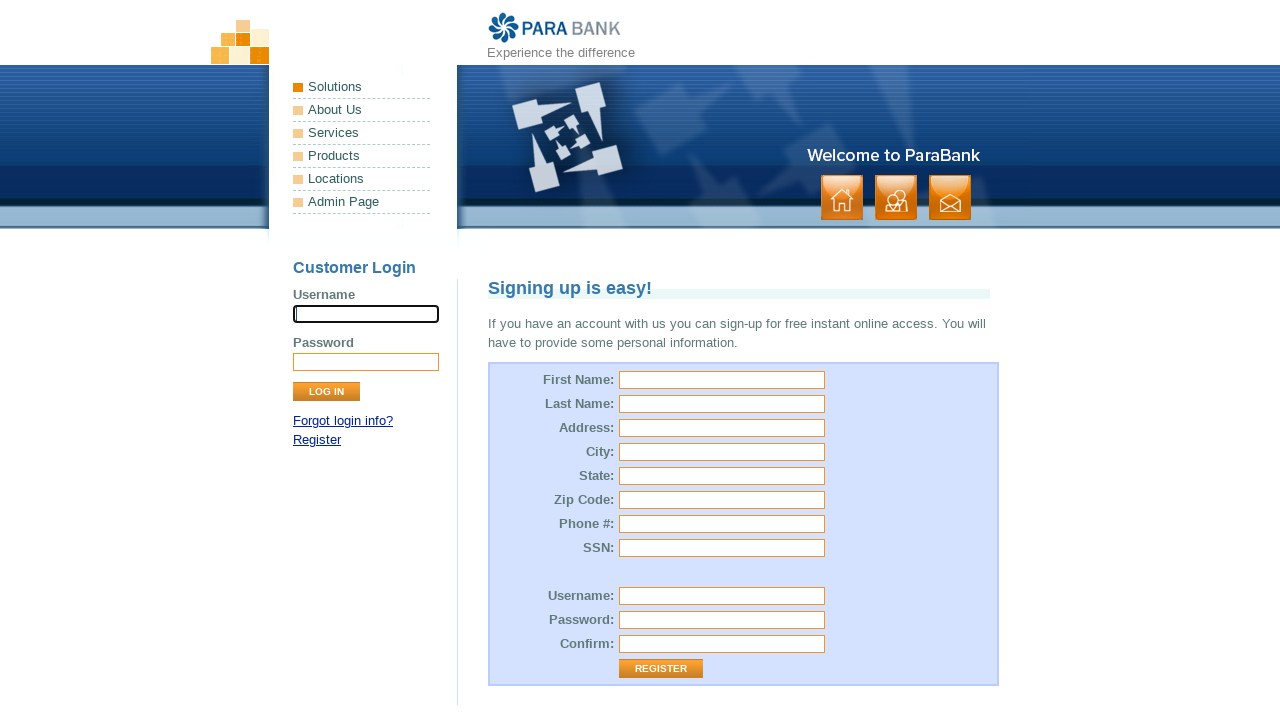

Registration form loaded
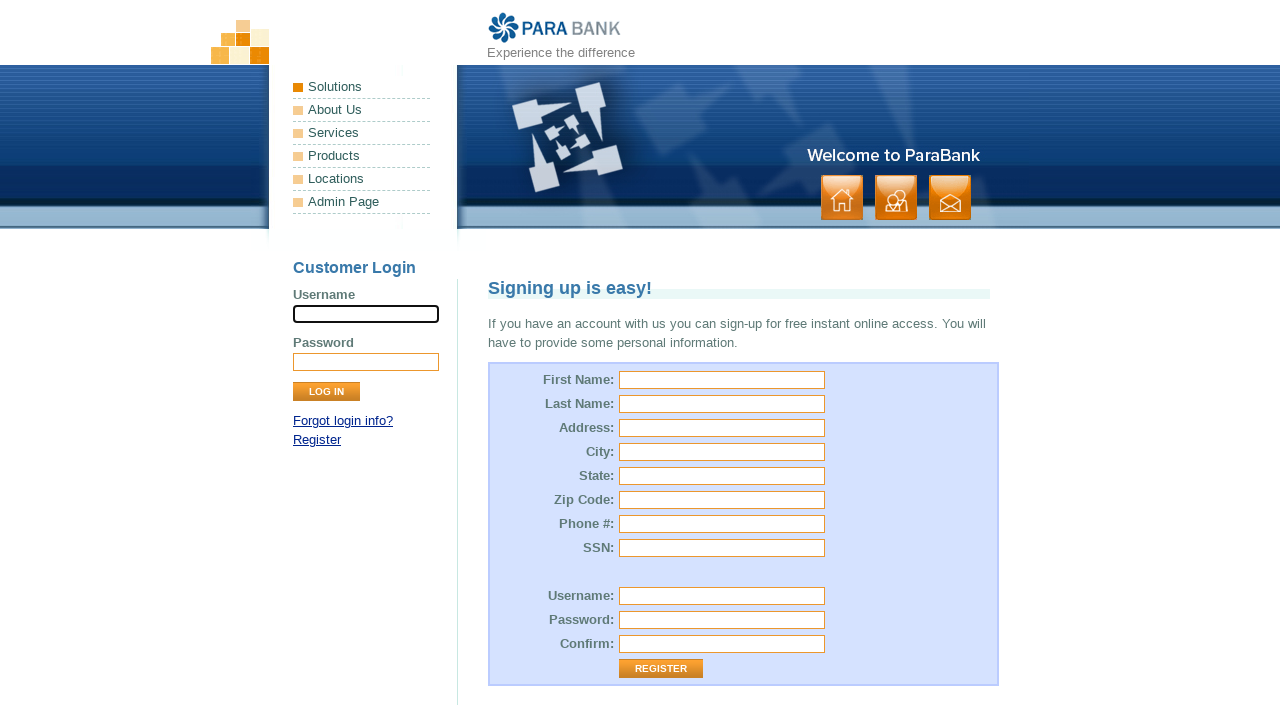

Filled first name field with 'David' on #customer\.firstName
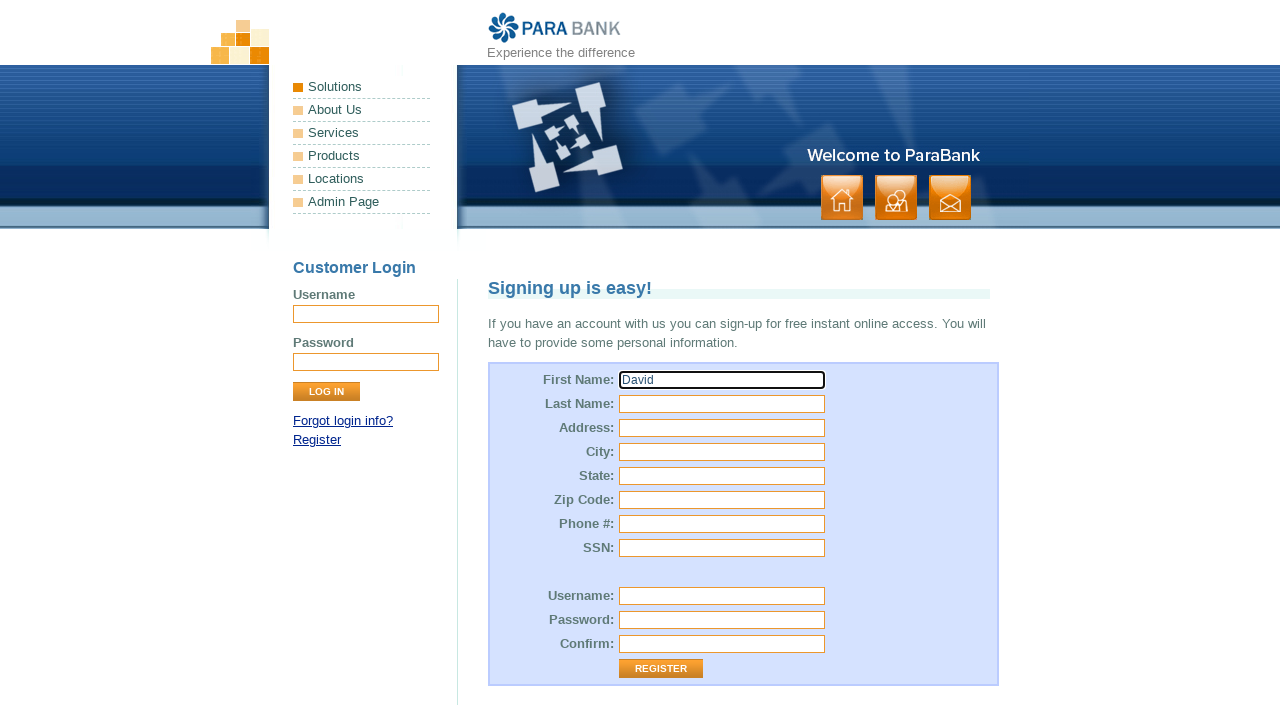

Filled last name field with 'Chen' on #customer\.lastName
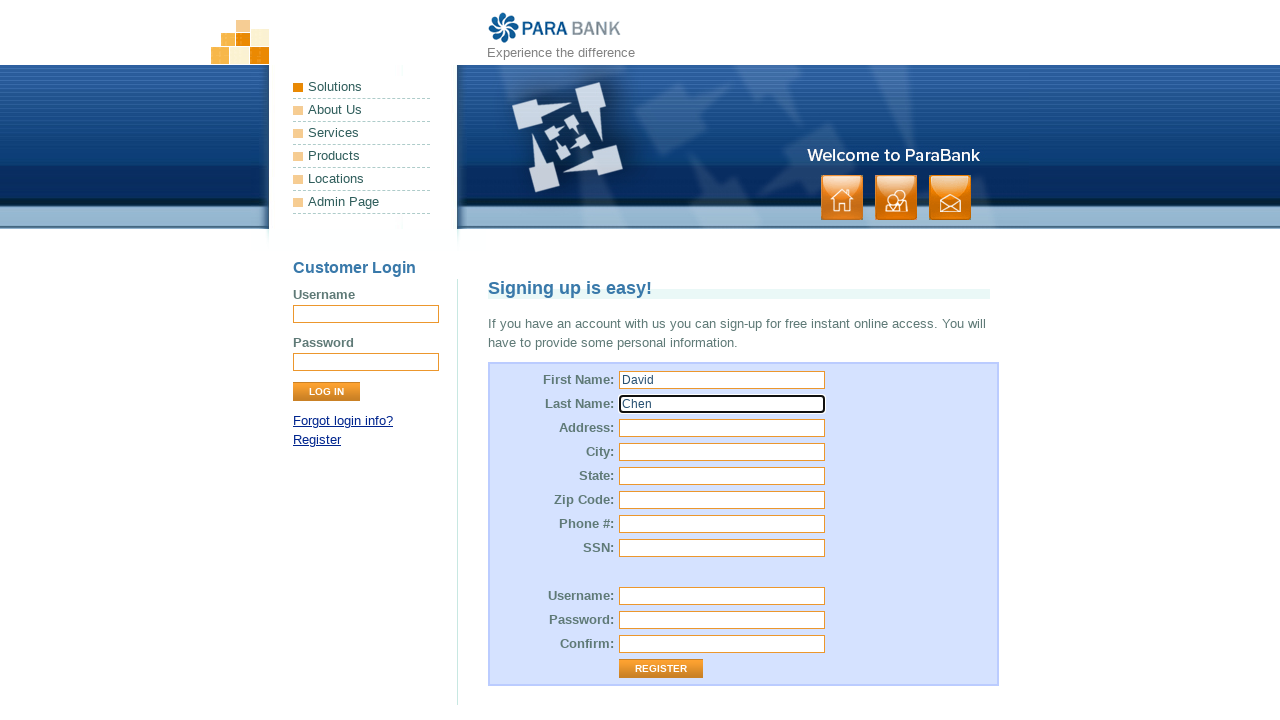

Filled city field with 'Austin' on #customer\.address\.city
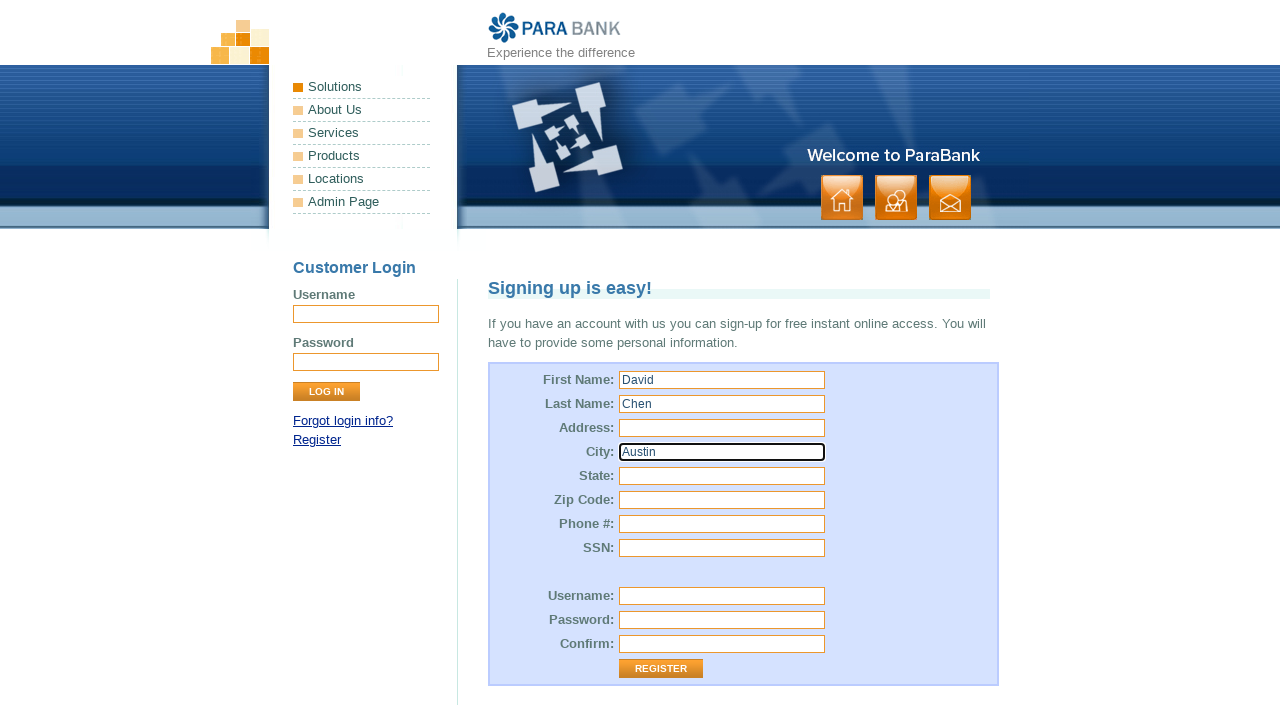

Filled state field with 'Texas' on #customer\.address\.state
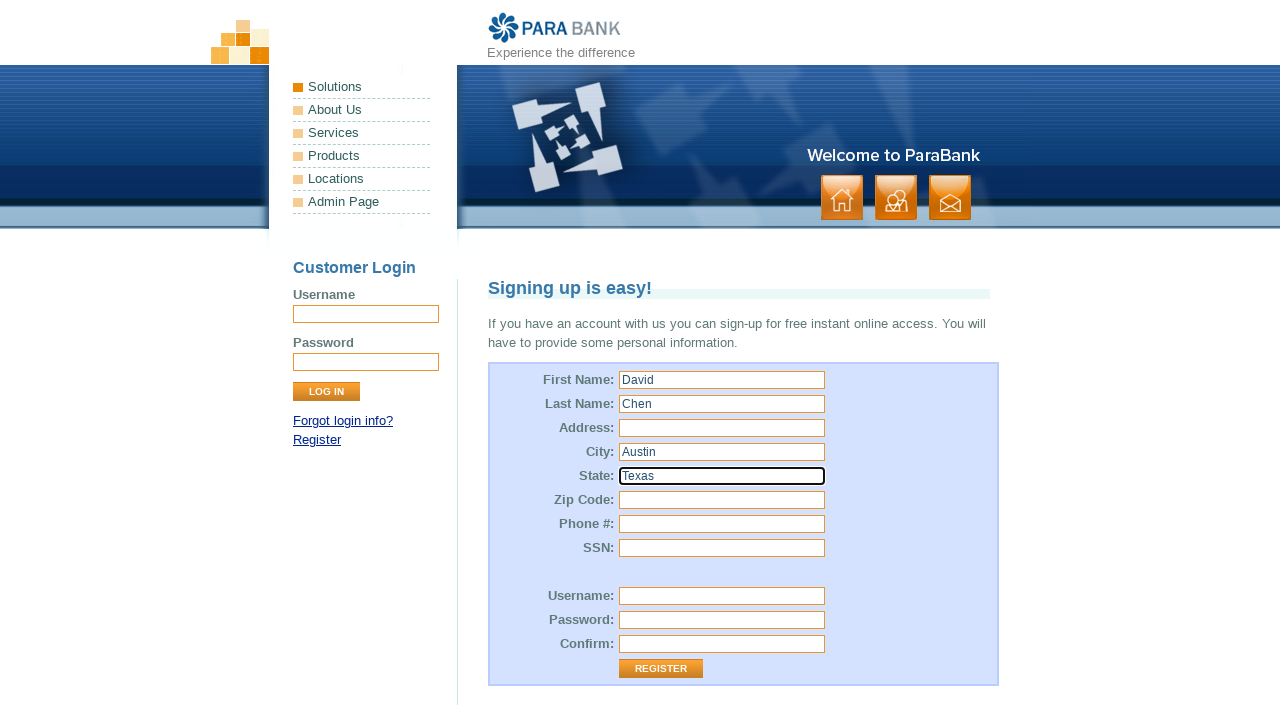

Filled zip code field with '78701' on #customer\.address\.zipCode
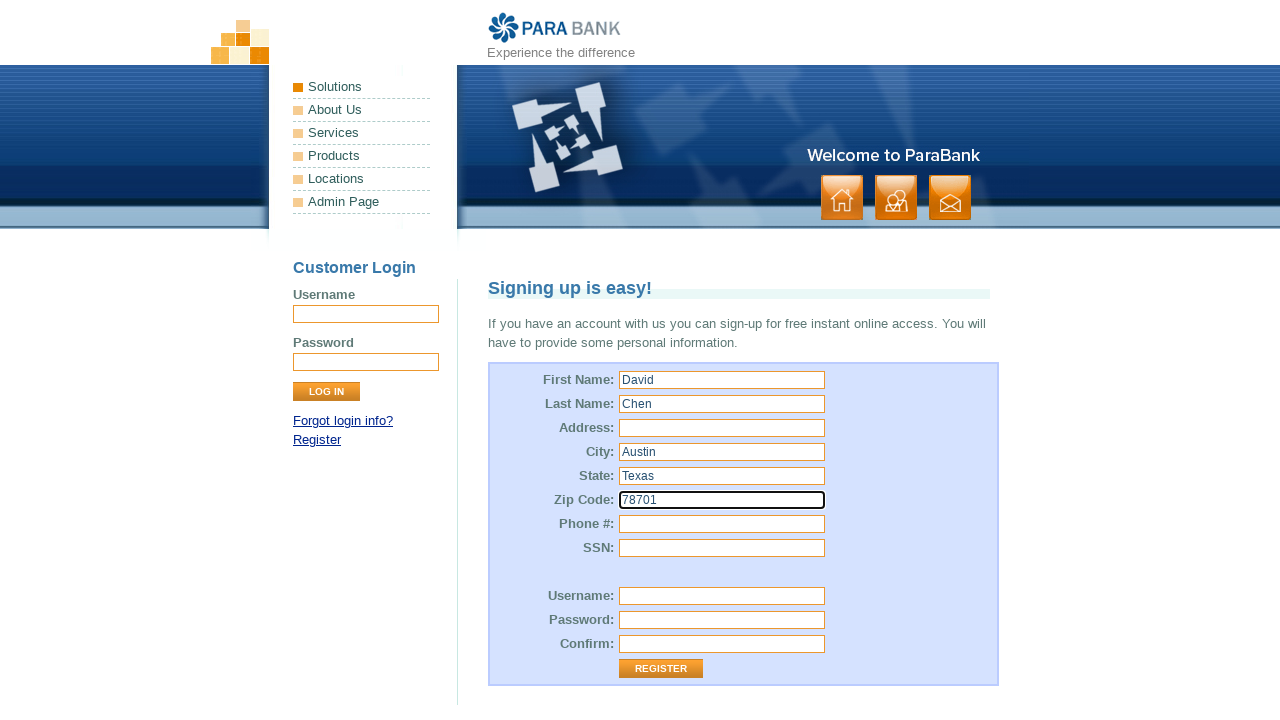

Filled phone number field with '5125553456' on #customer\.phoneNumber
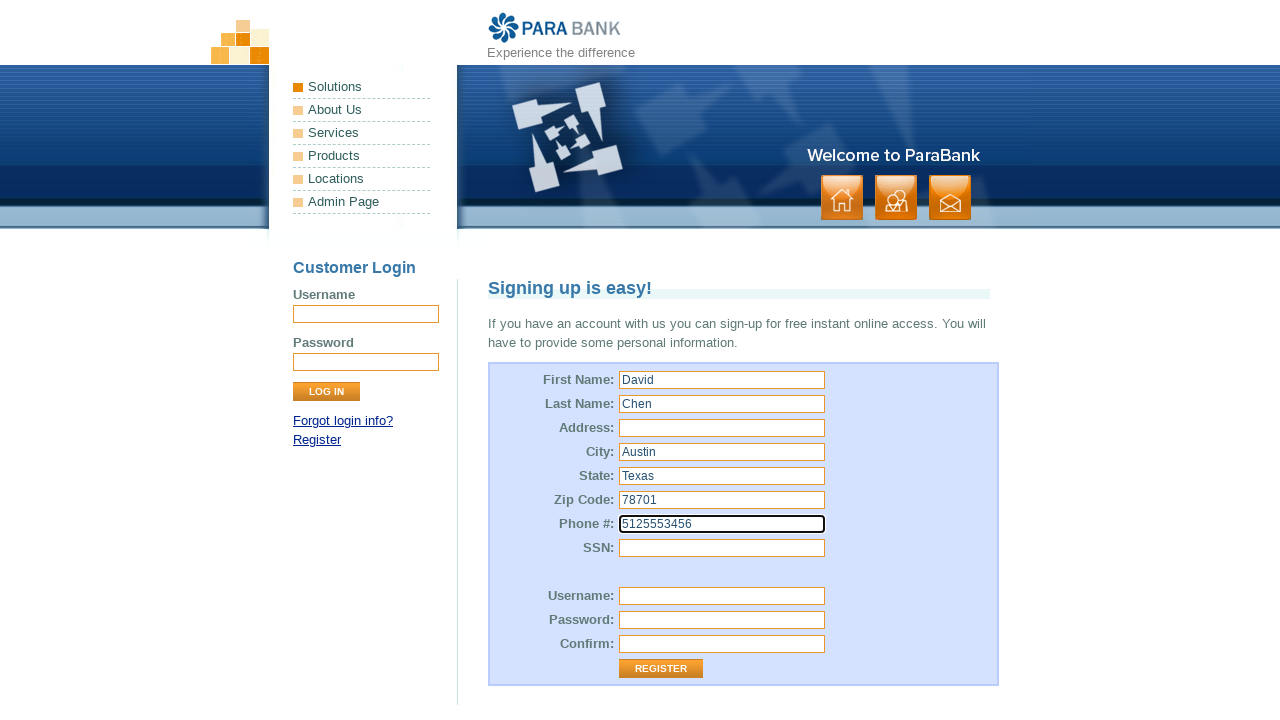

Filled SSN field with '778-66-54321' on #customer\.ssn
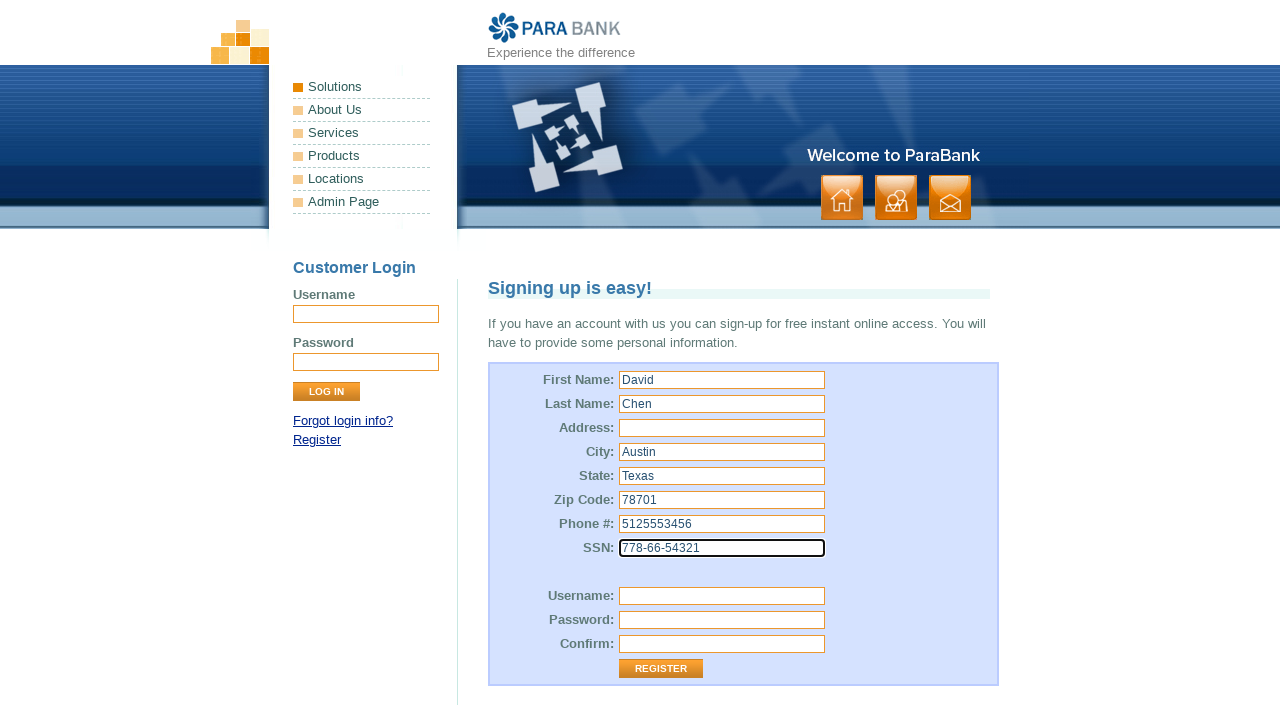

Filled username field with 'DavidC_2024' on #customer\.username
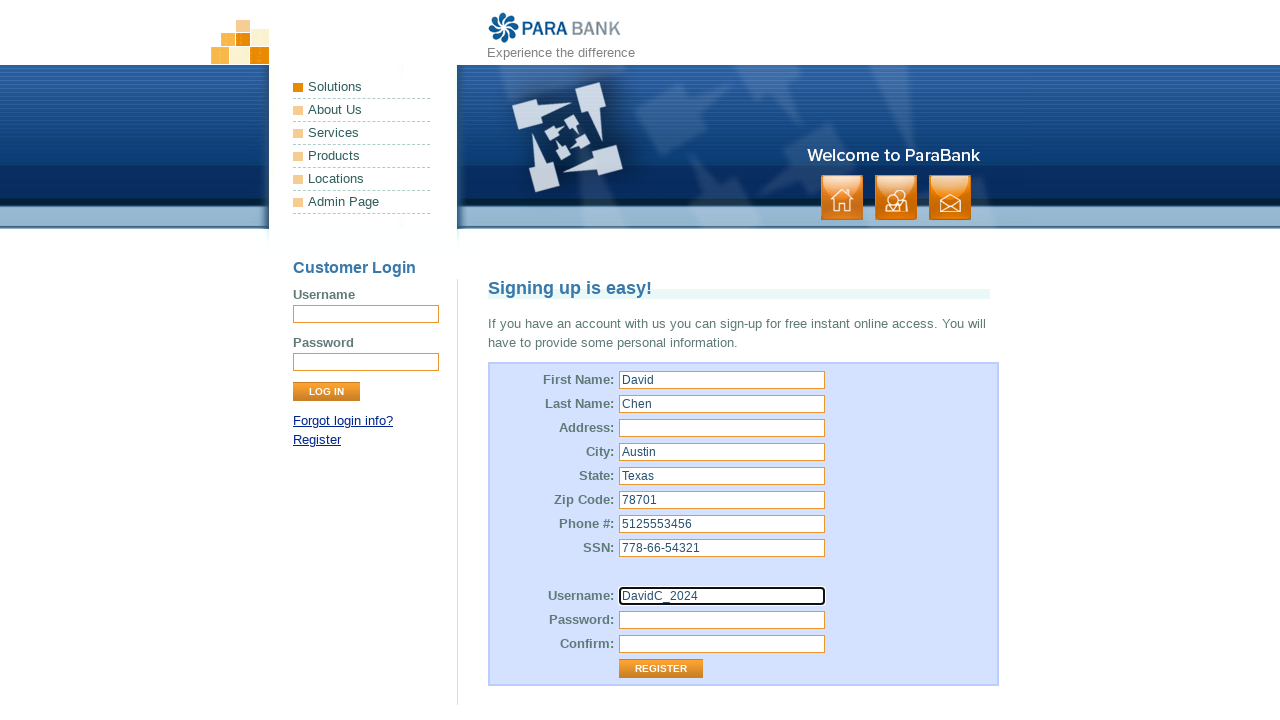

Filled password field with 'Str0ngP@ss' on #customer\.password
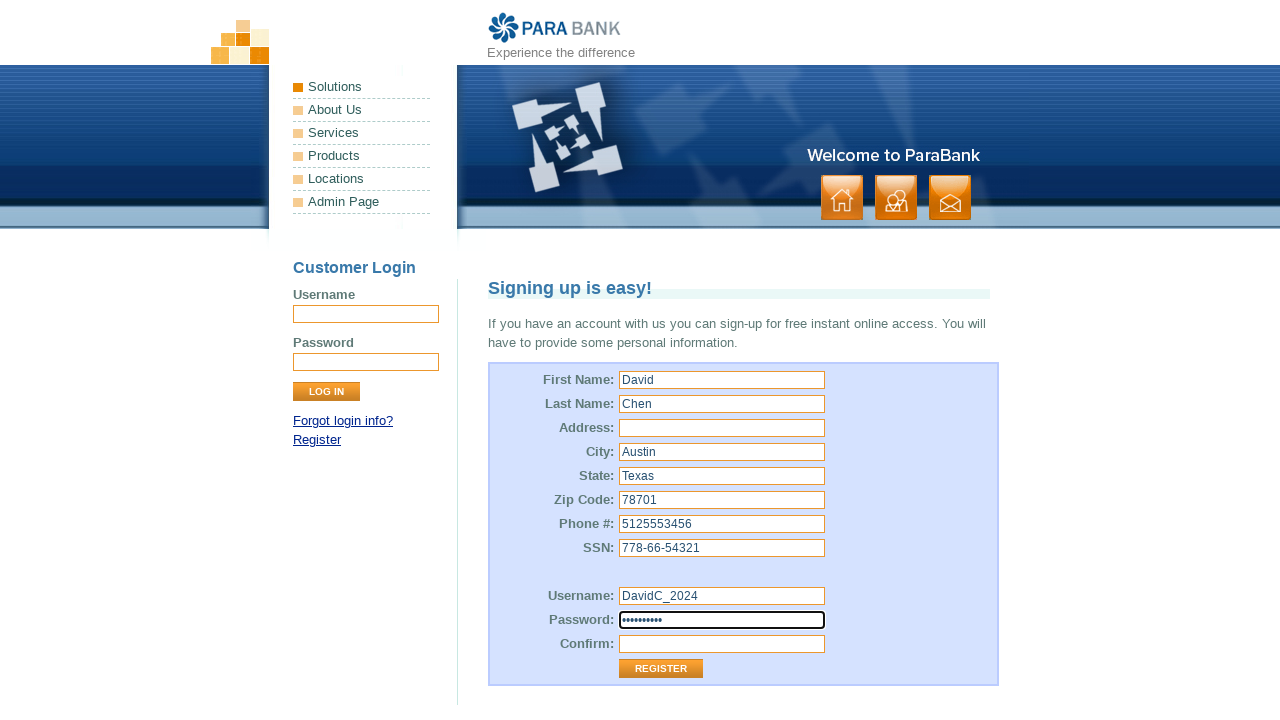

Filled repeated password field with 'Str0ngP@ss' on #repeatedPassword
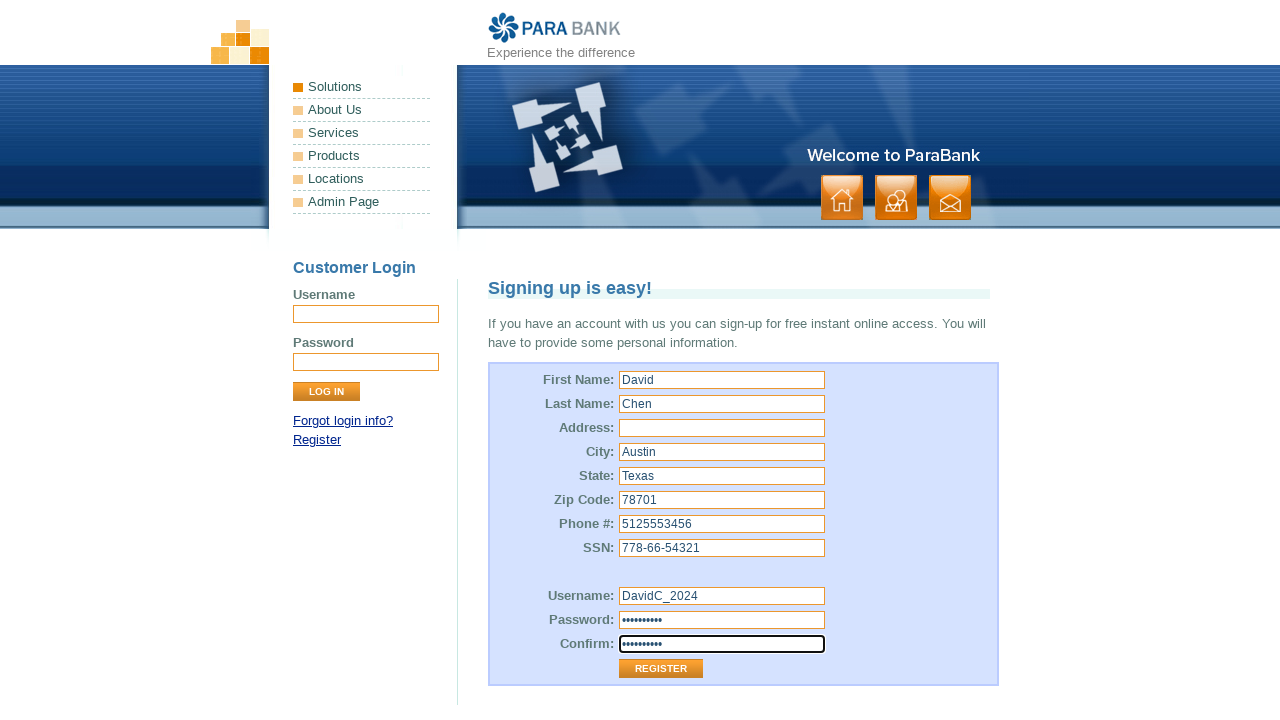

Clicked Register button to submit form without street address at (661, 669) on input[value='Register']
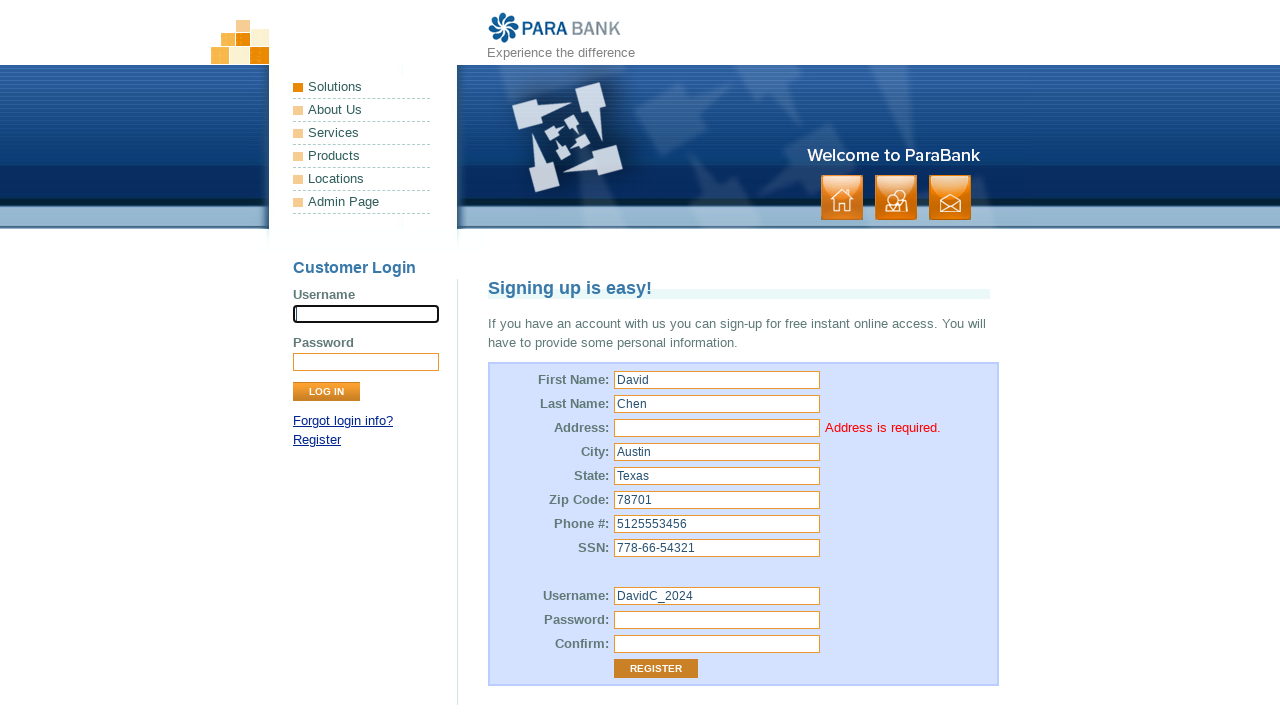

Street address error message appeared, validating form submission failed as expected
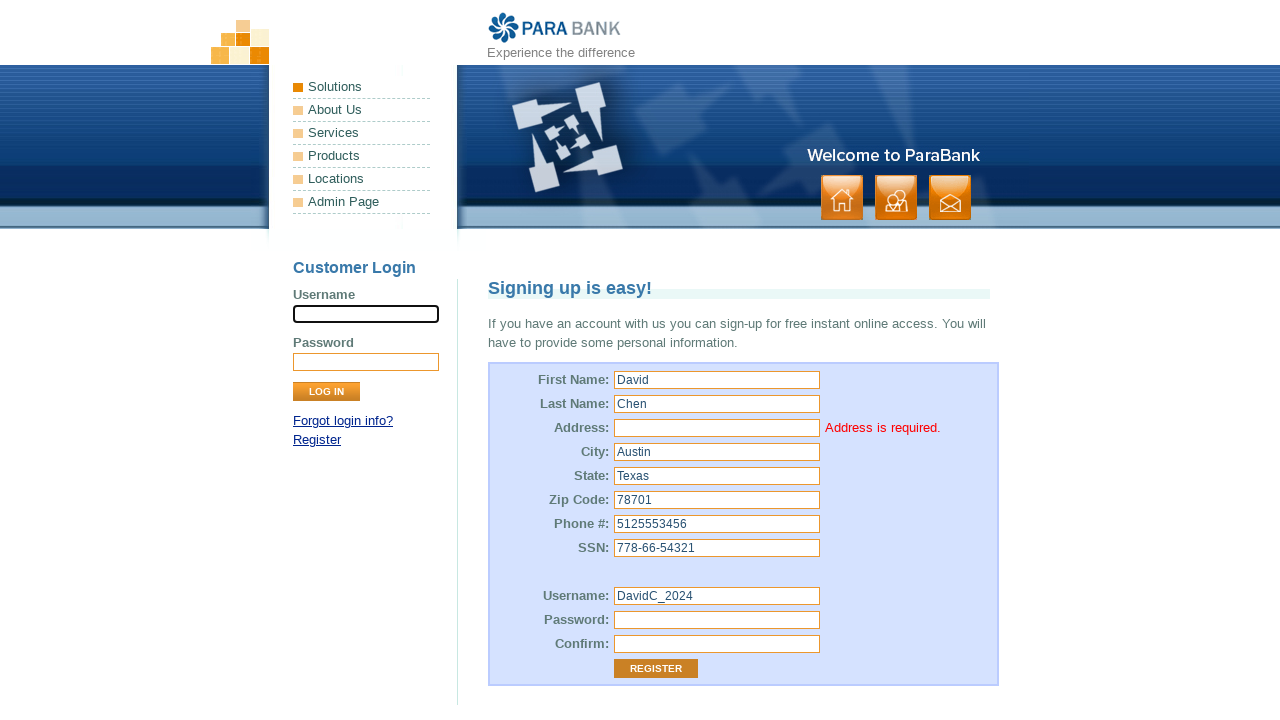

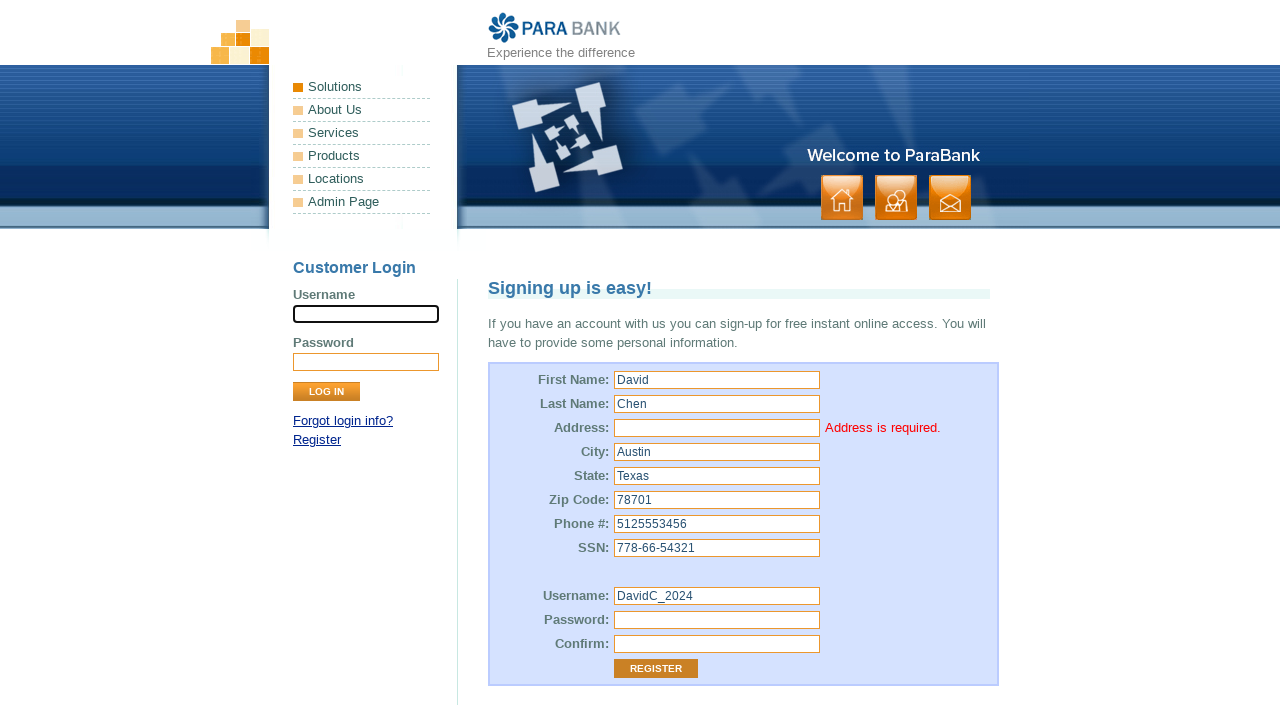